Tests clicking on the "destination of the week! The Beach!" promotional link on the BlazeDemo homepage

Starting URL: https://blazedemo.com/

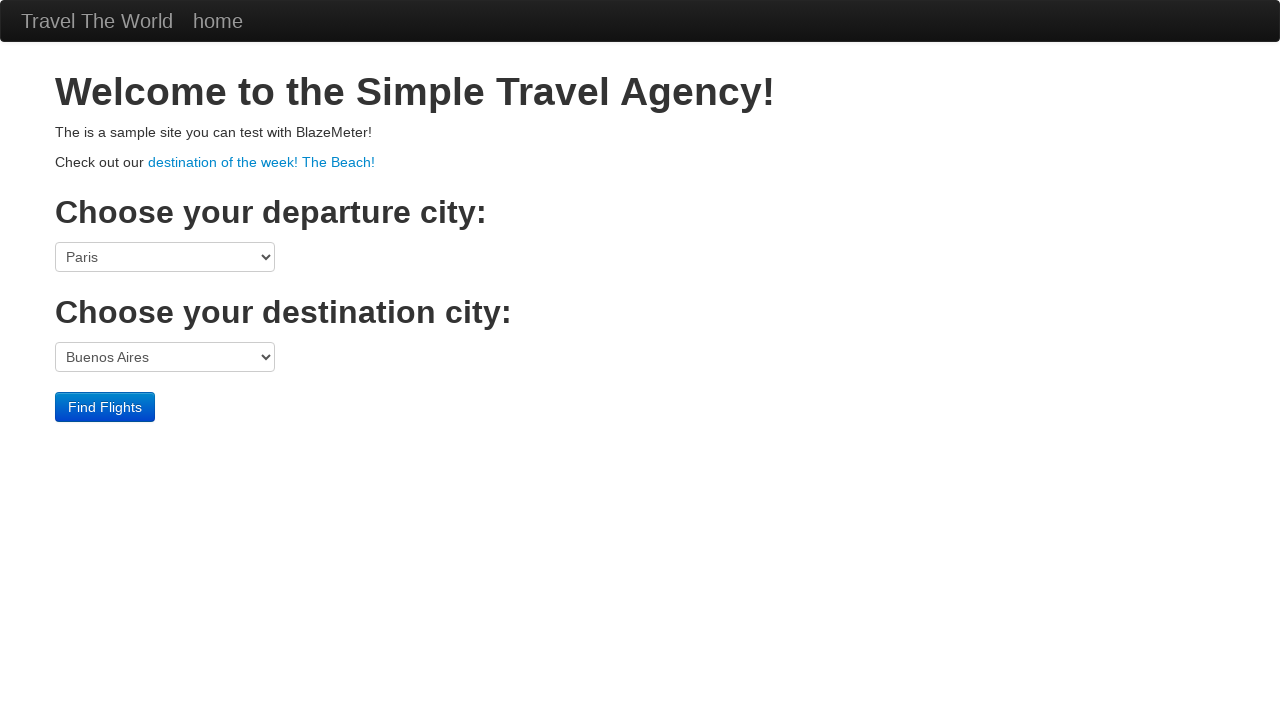

Navigated to BlazeDemo homepage
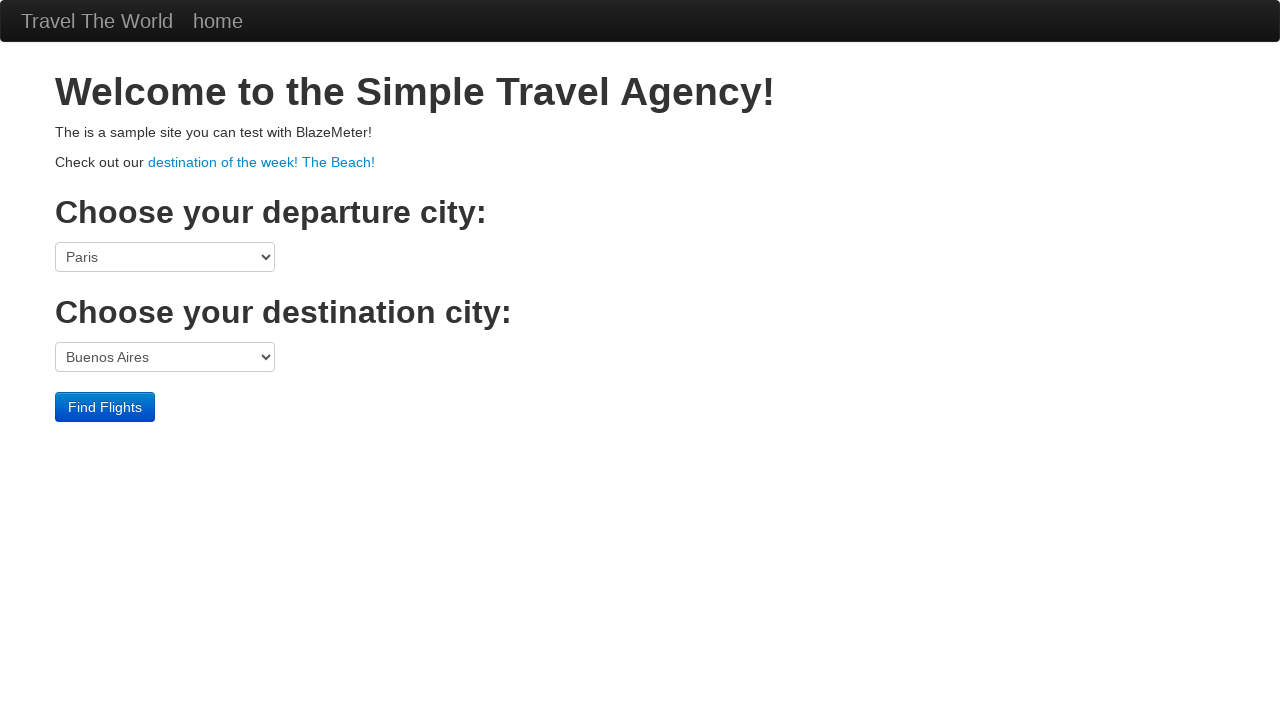

Clicked on 'destination of the week! The Beach!' promotional link at (262, 162) on text=destination of the week! The Beach!
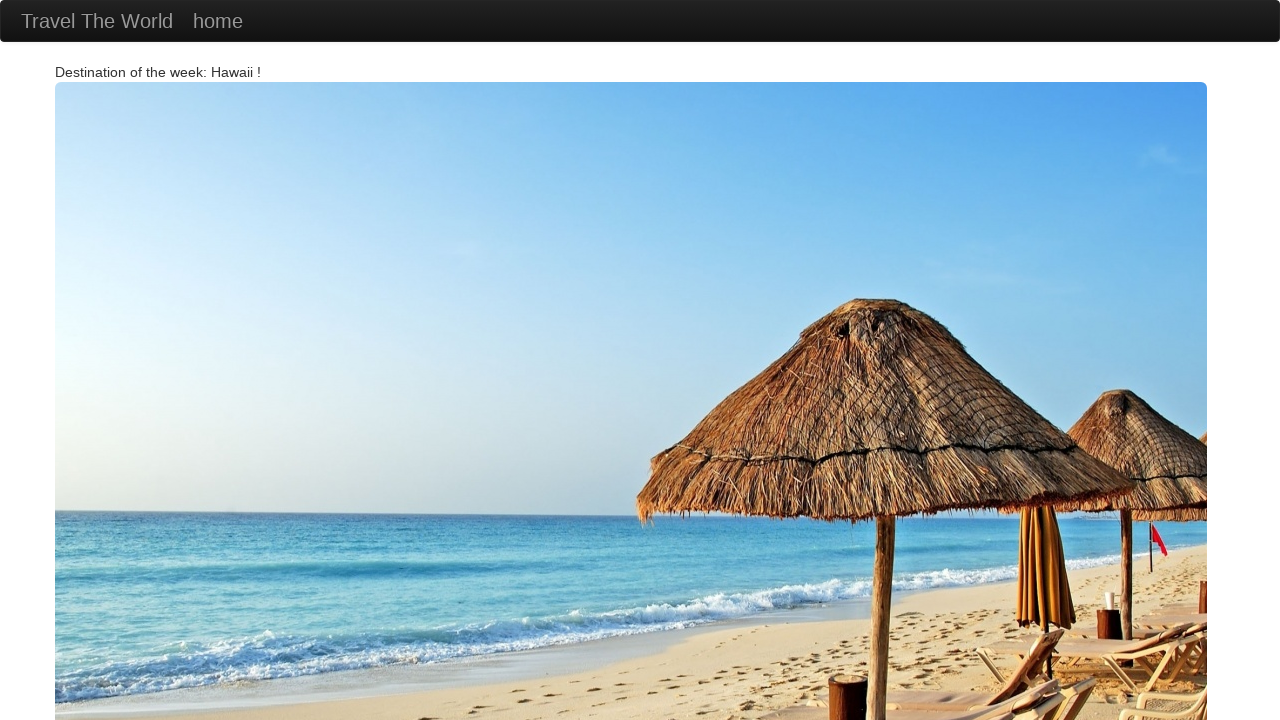

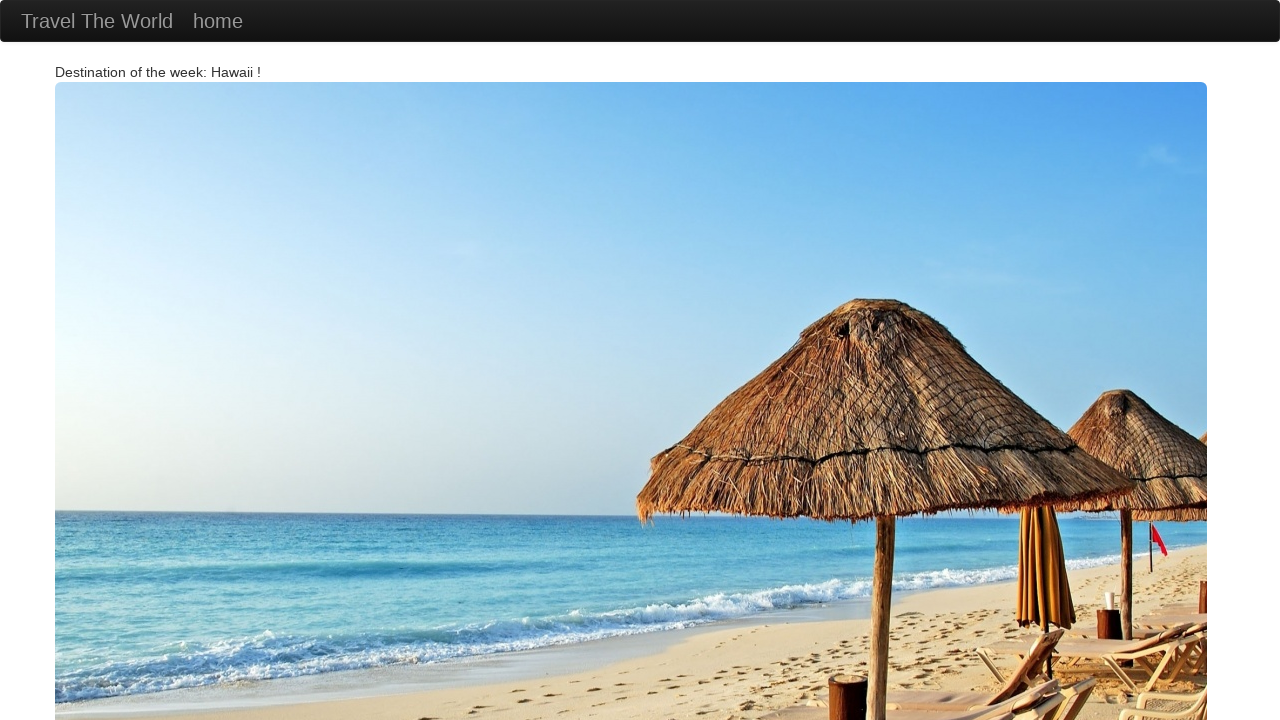